Tests vendor registration form by filling in name, email, phone, firm name, GST number, location, zip code, and notes, then submitting the form.

Starting URL: https://astrovastutalks.com/vendor-register

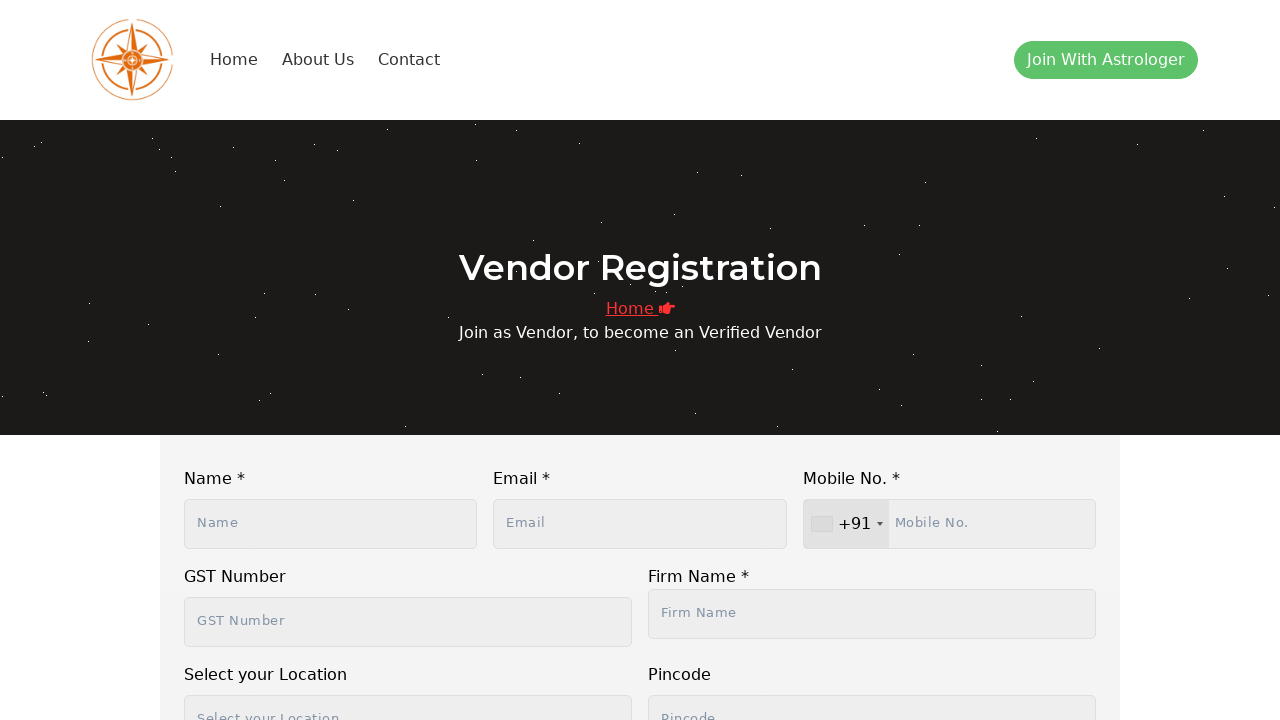

Filled vendor name field with 'Sunil' on #validationCustom01
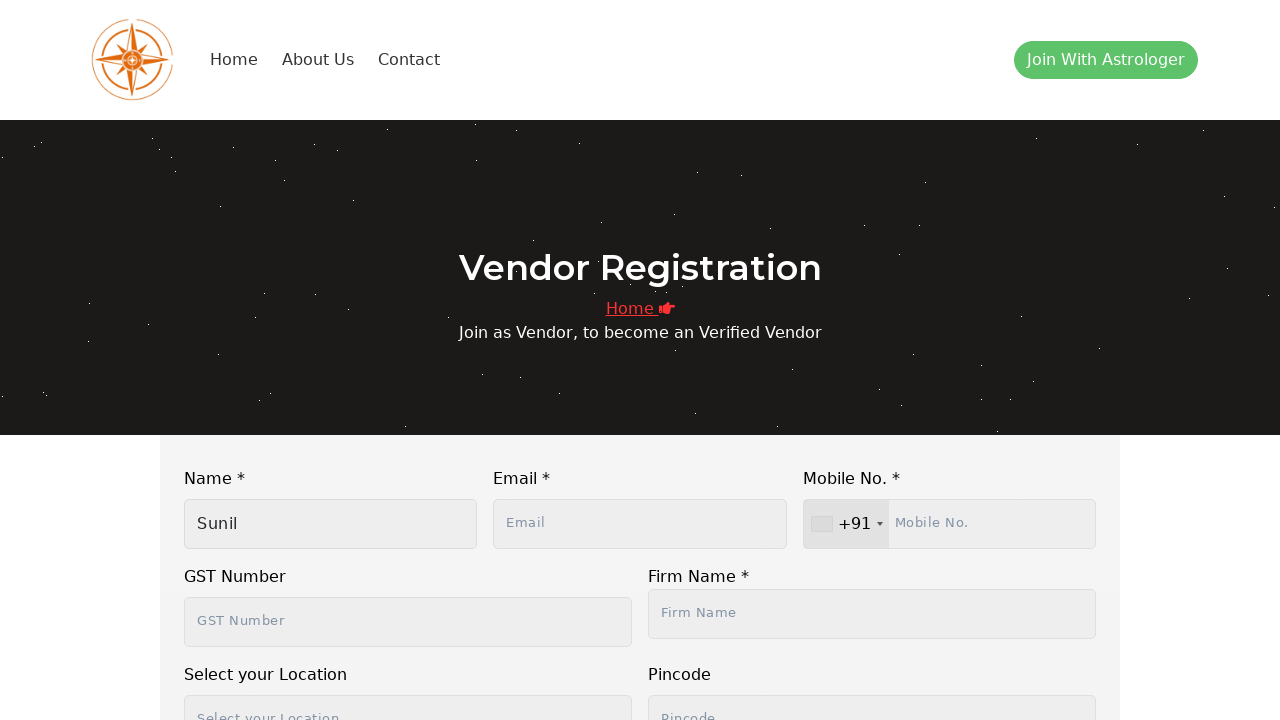

Filled email field with 'vendor_test_7284@gmail.com' on #inputEmail4
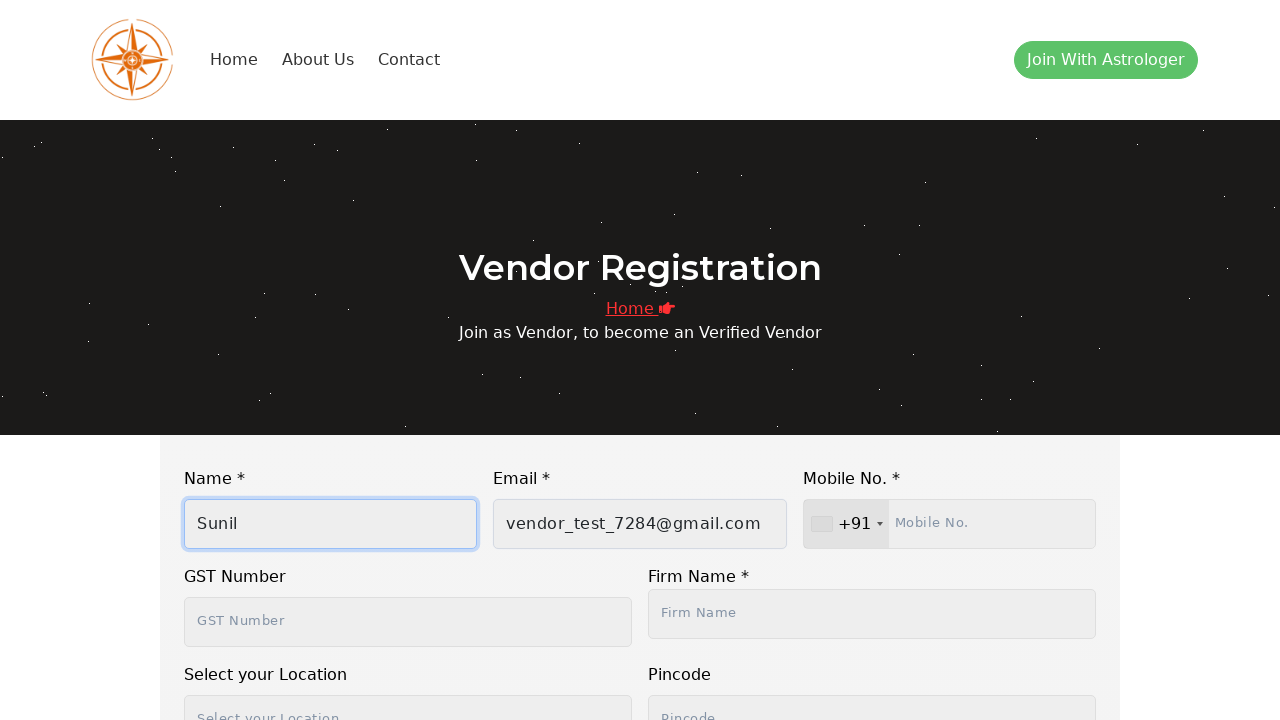

Filled phone number field with '9877746041' on #inputPassword4
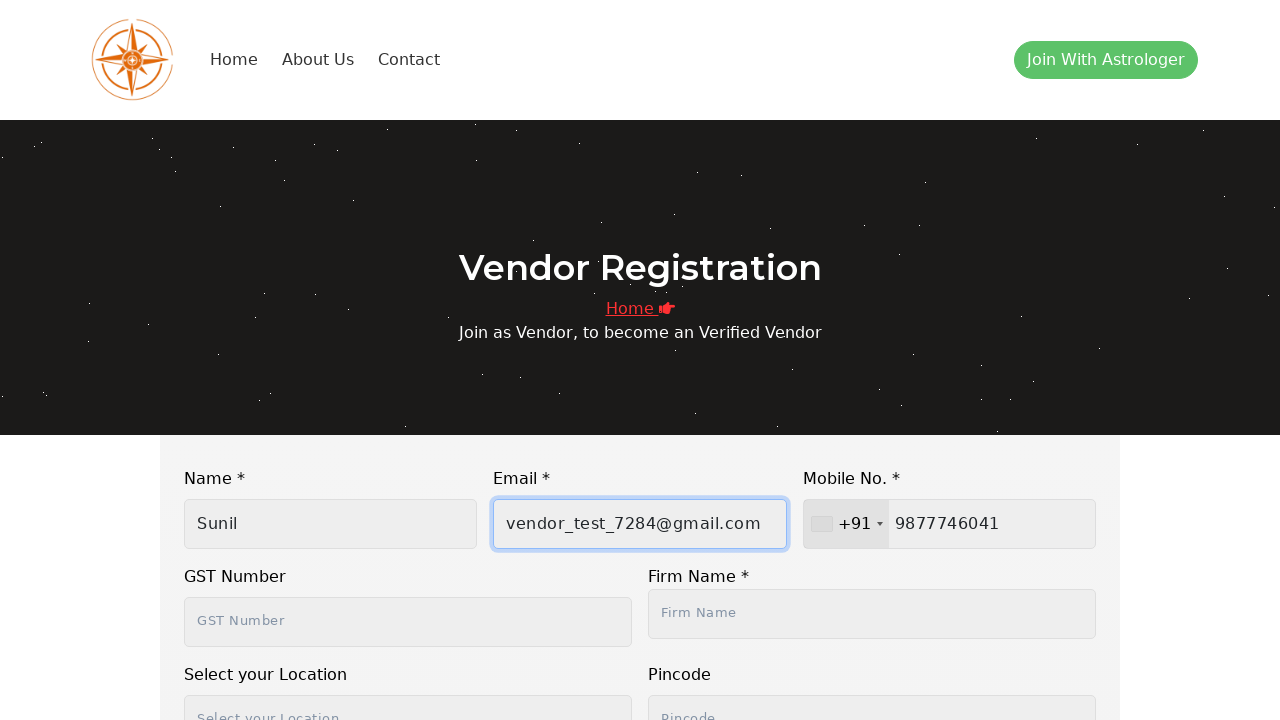

Filled firm name field with 'Ram lal and son's Traders' on input[name='firm_name']
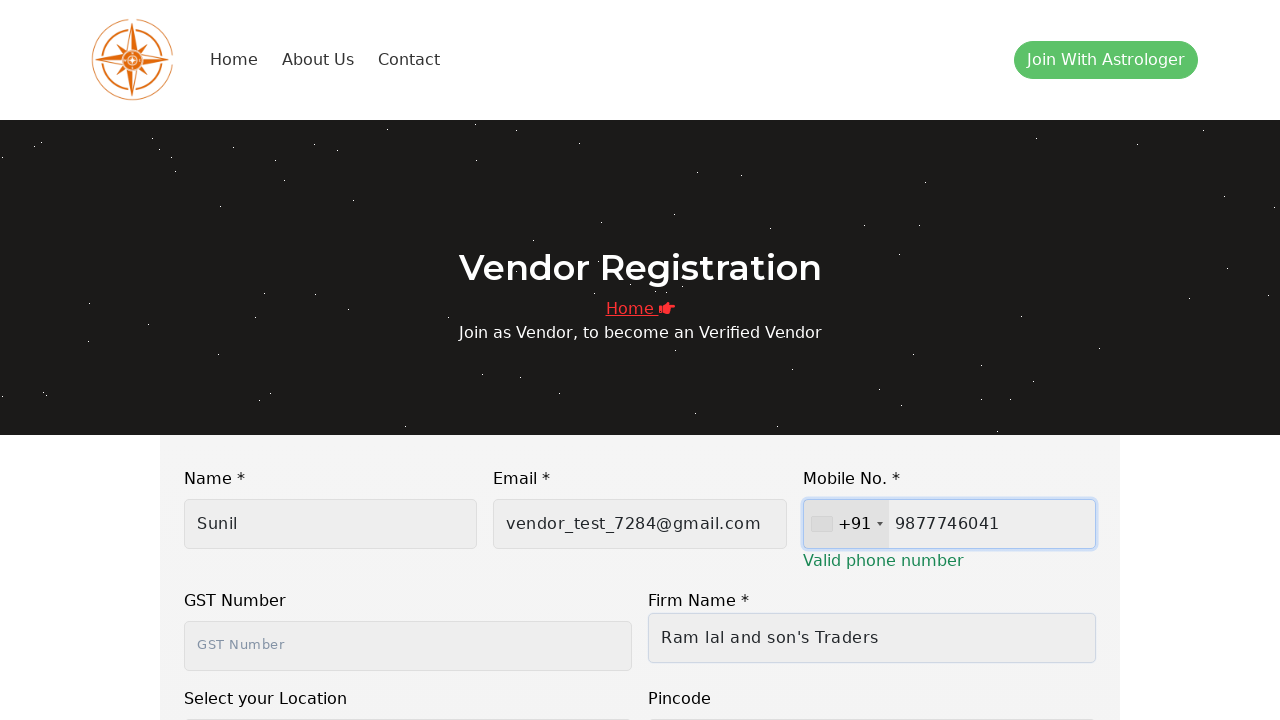

Filled GST number field with 'AAA09QWERT1234HAD' on #gst_no
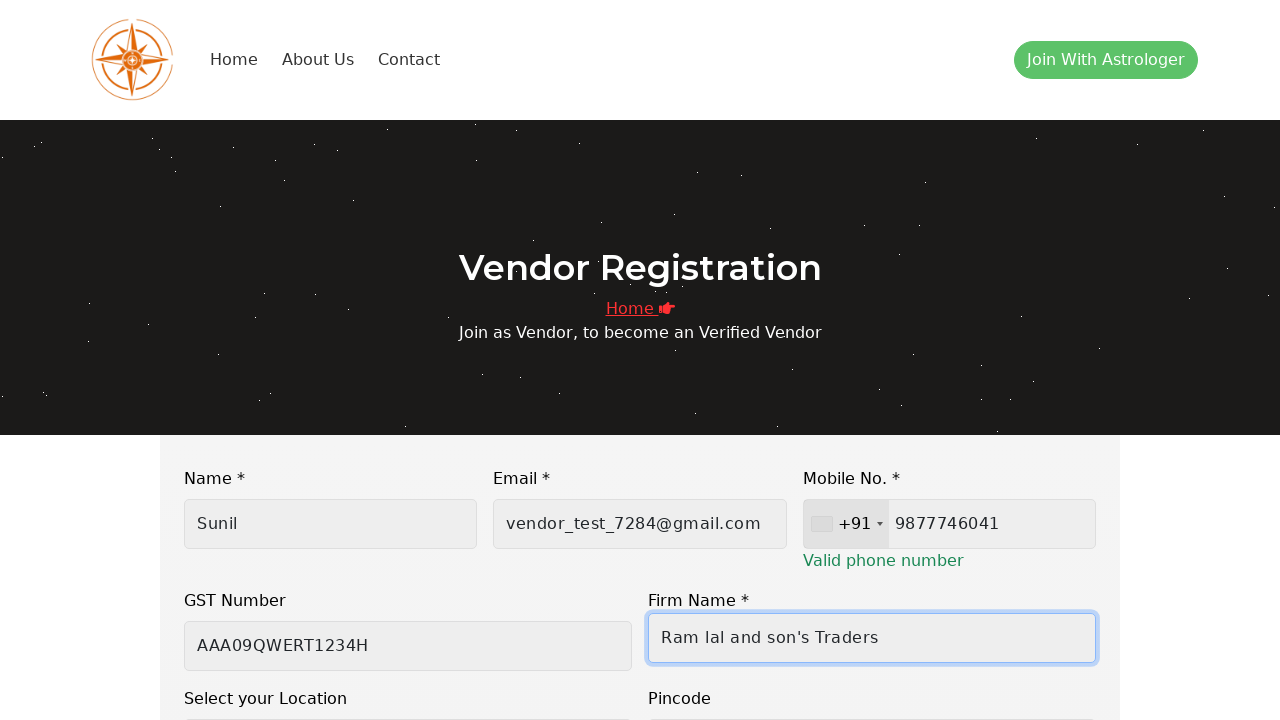

Filled location field with 'kota' on #autocomplete
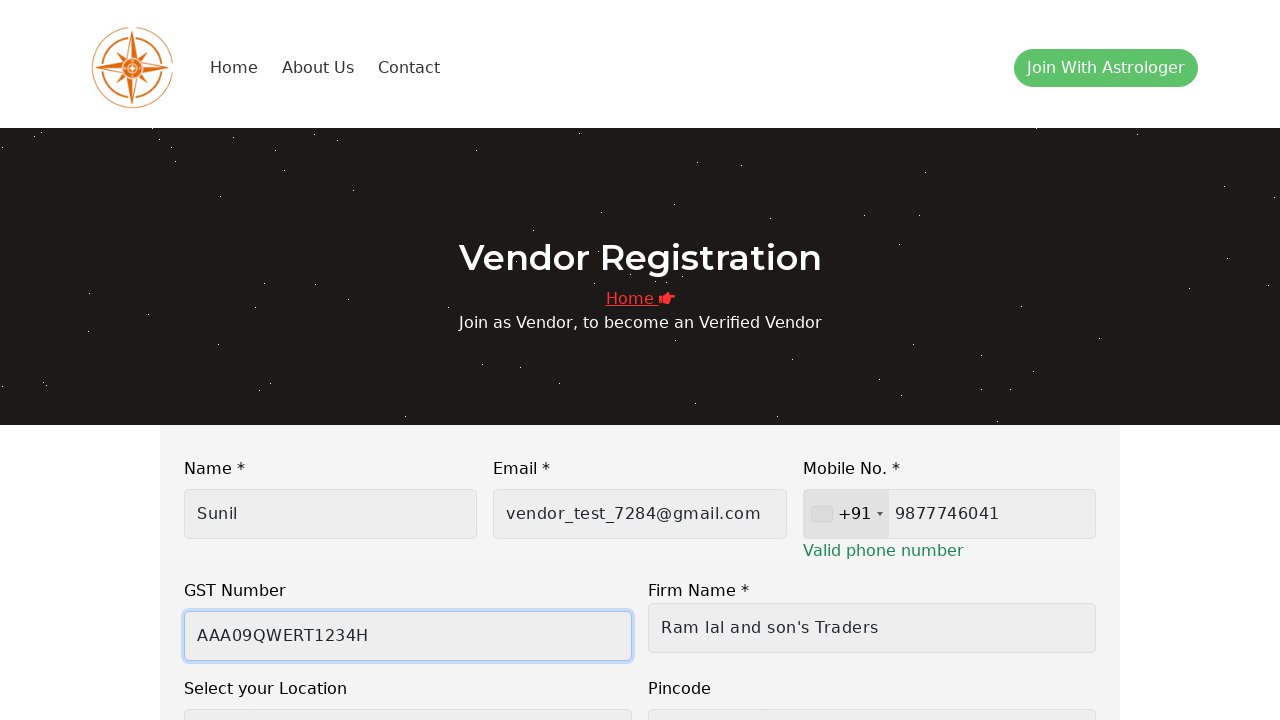

Filled zip code field with '324009' on #inputZip
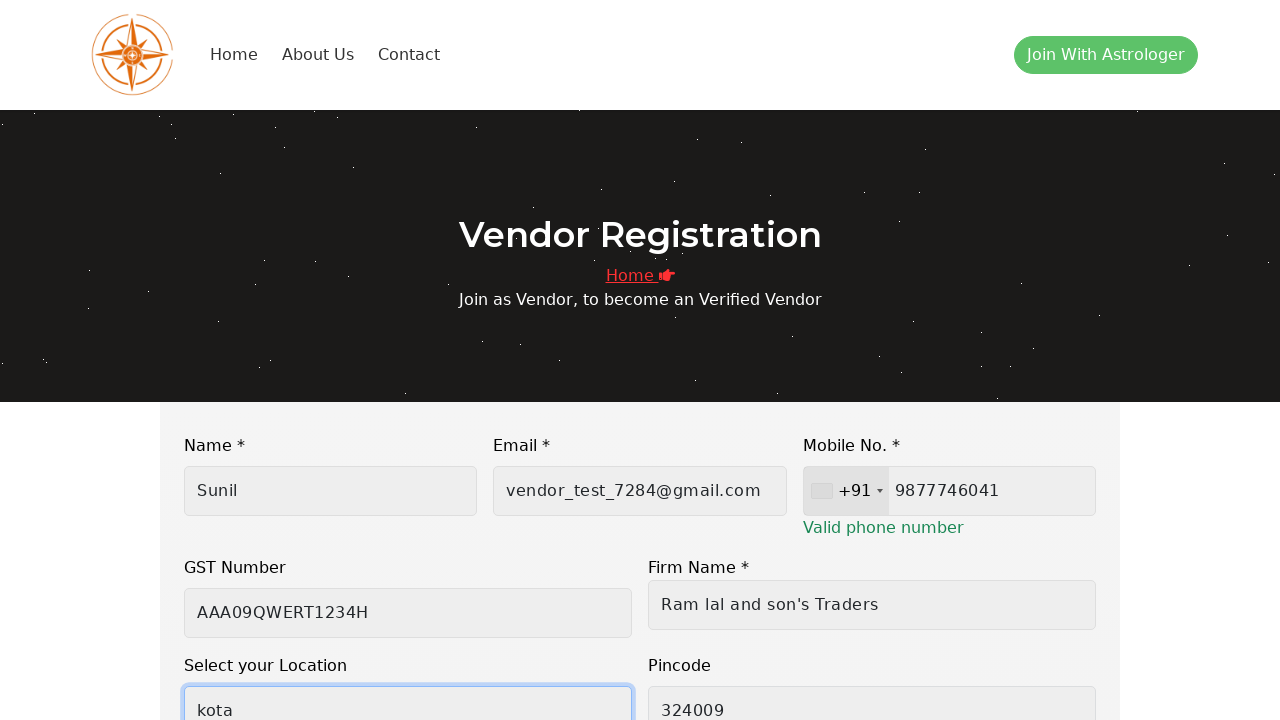

Filled notes field with 'This is a test vendor registration' on .note-editable
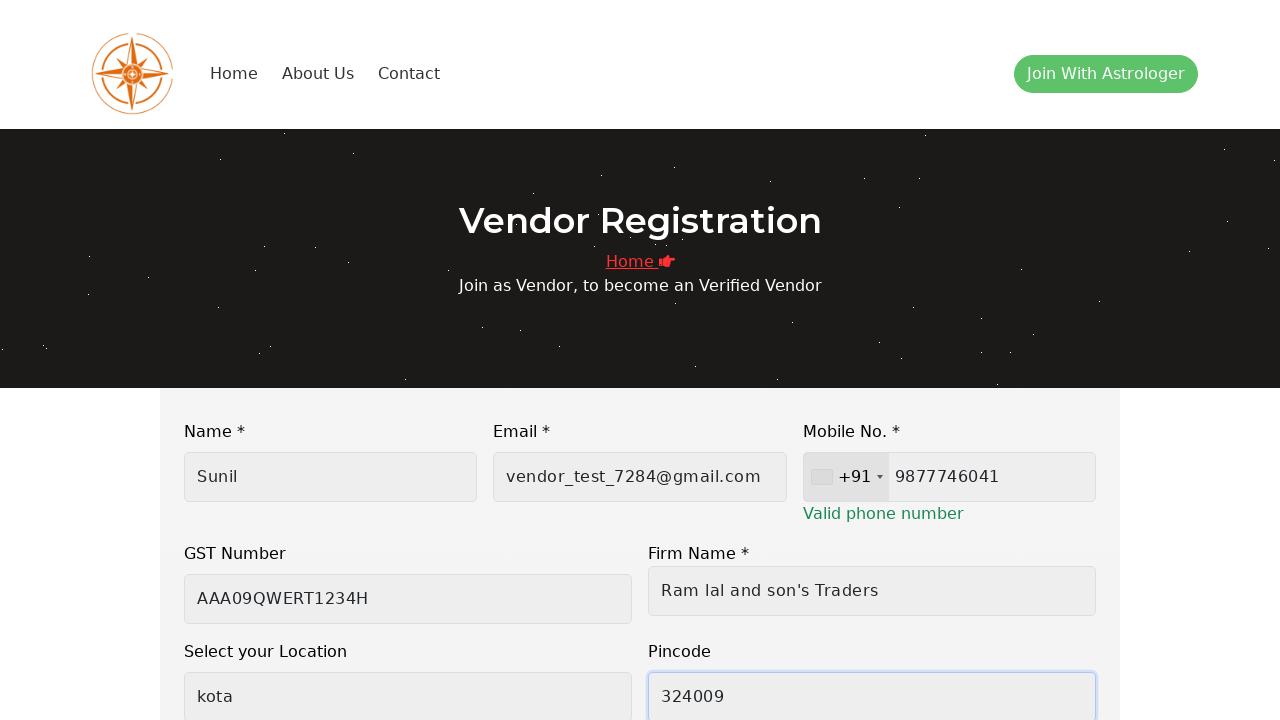

Clicked submit button to register vendor at (640, 360) on #continue
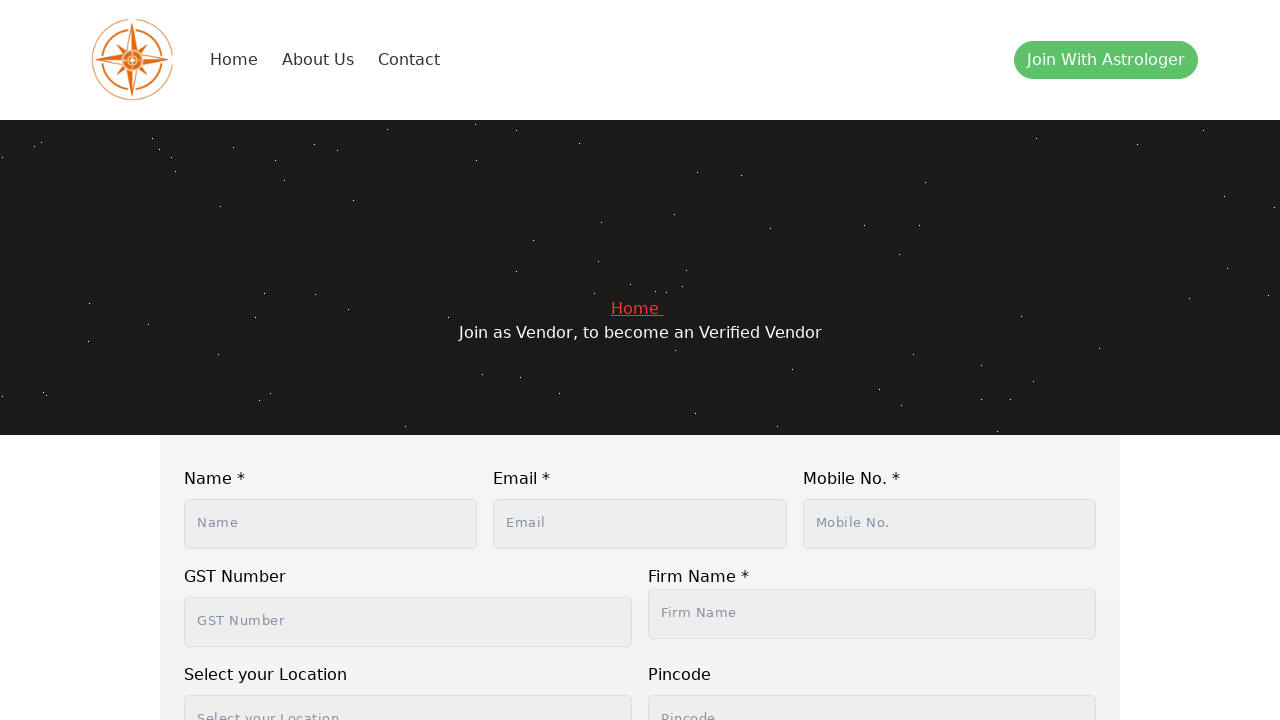

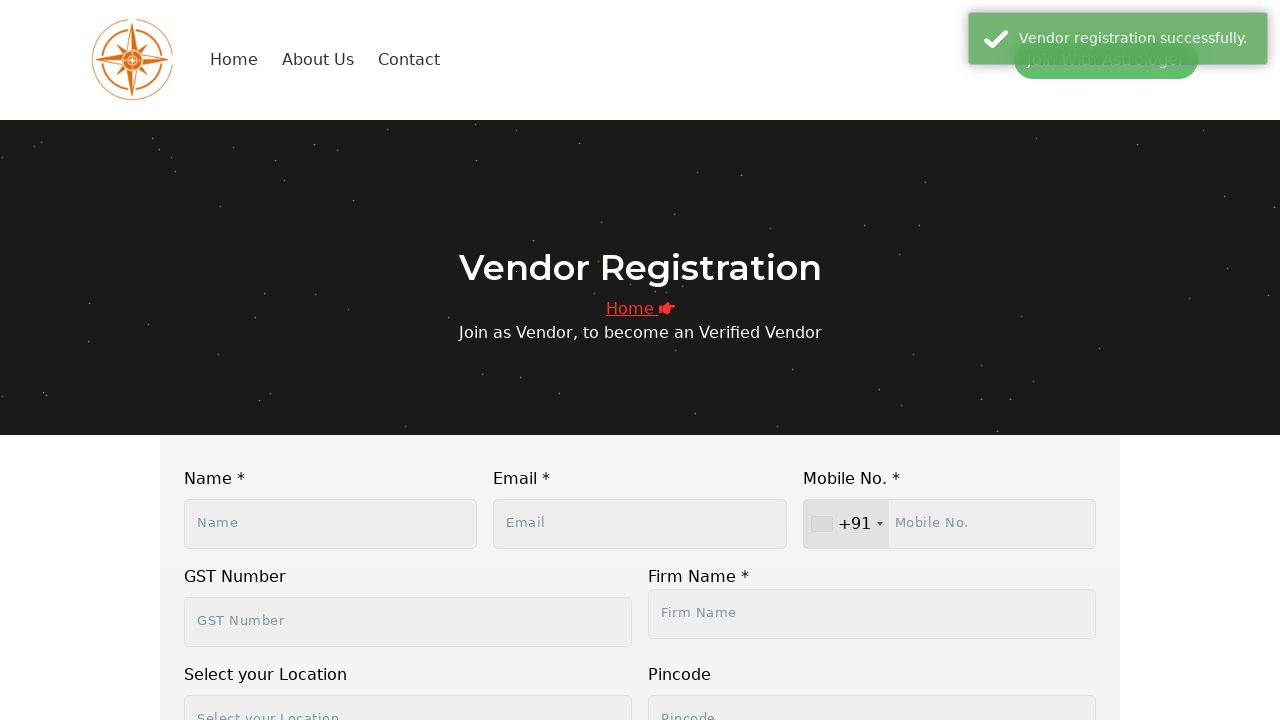